Tests calculator division functionality by entering 4000 ÷ 200 and verifying the result

Starting URL: https://www.calculator.net/

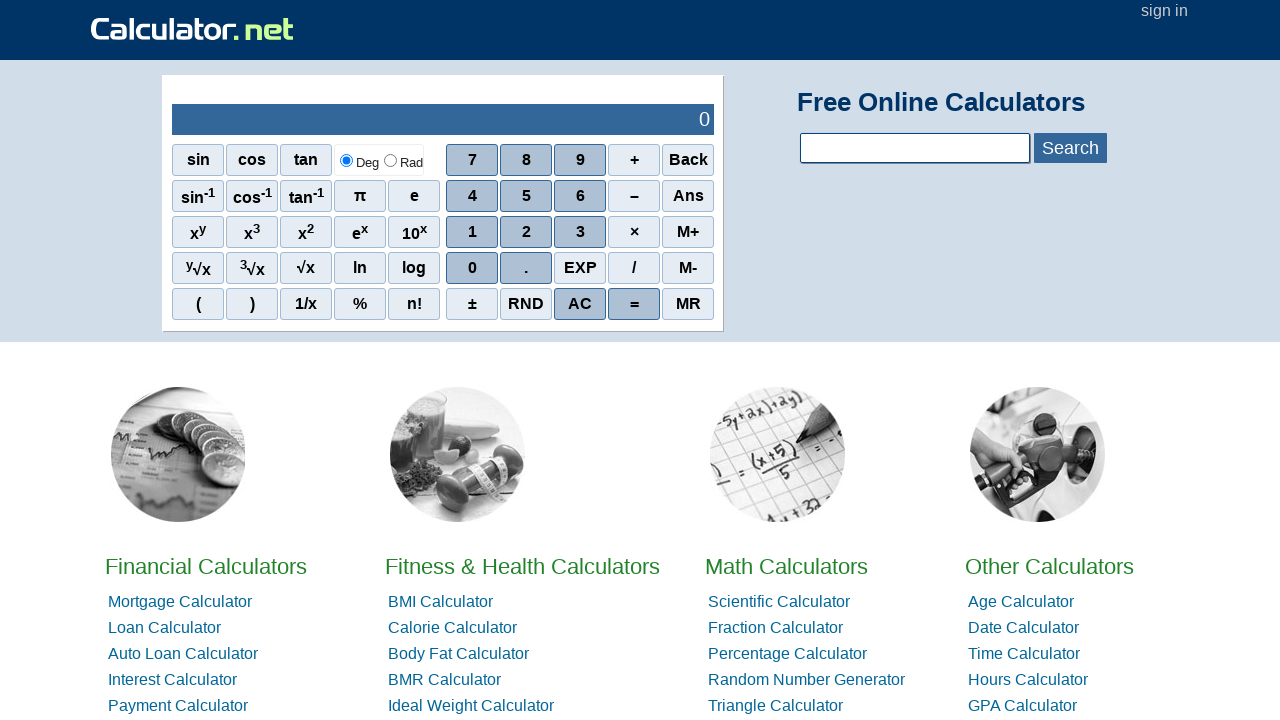

Clicked digit 4 at (472, 196) on xpath=//span[text()='4']
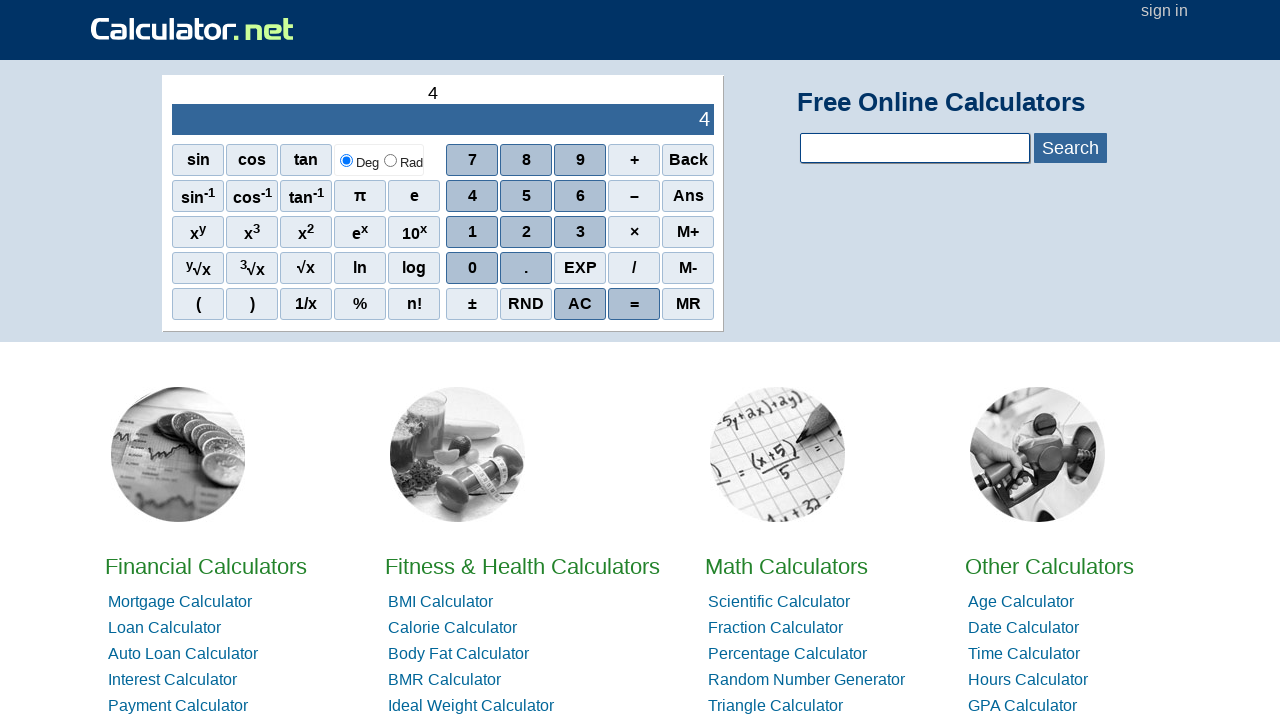

Clicked digit 0 at (472, 268) on xpath=//span[text()='0']
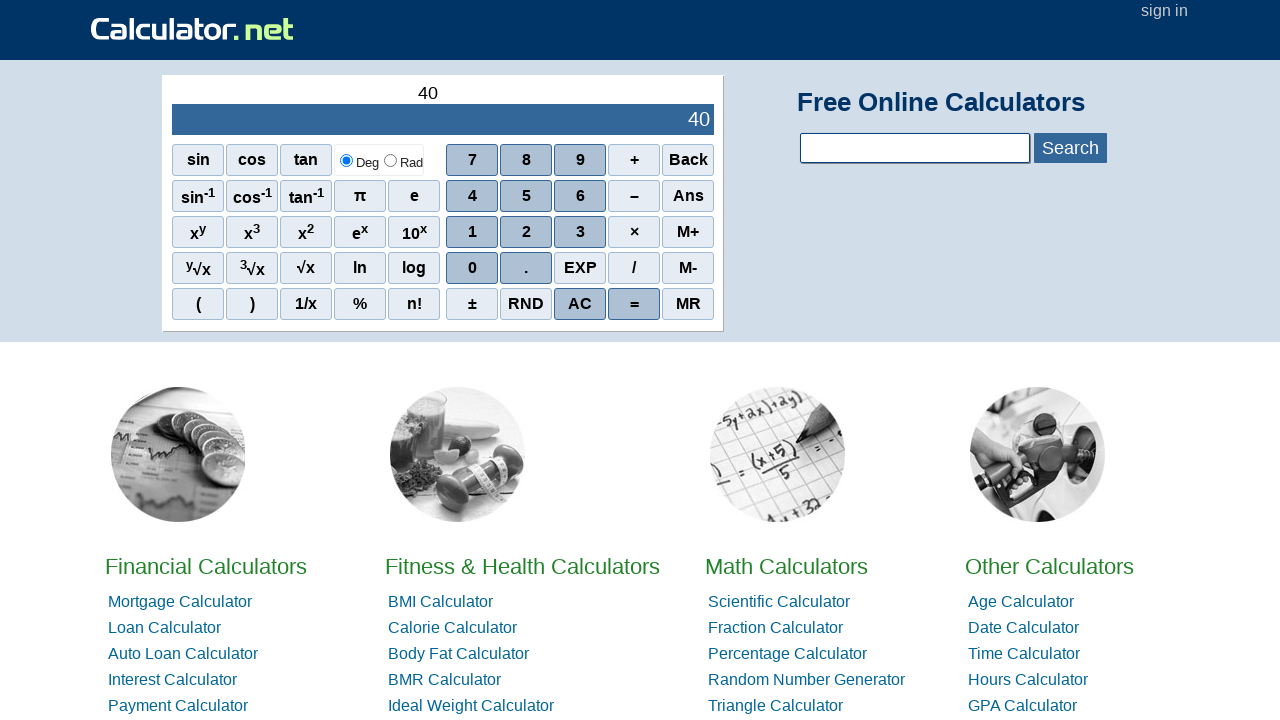

Clicked digit 0 at (472, 268) on xpath=//span[text()='0']
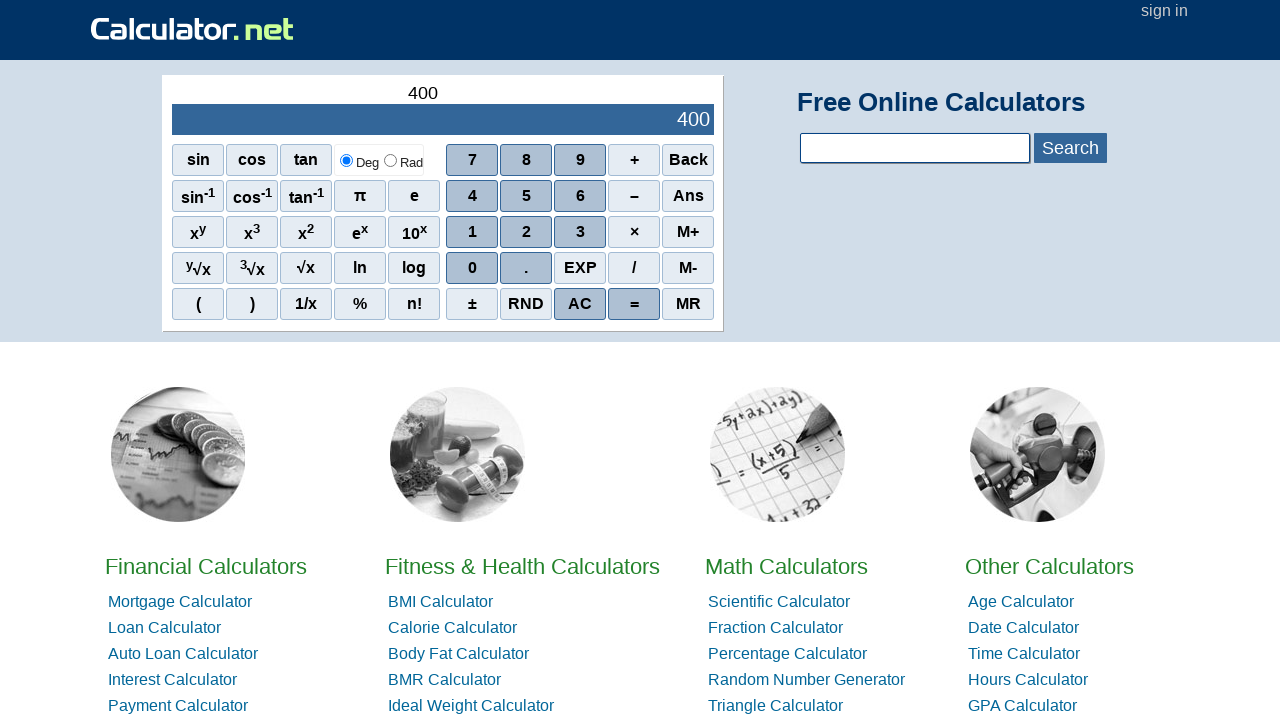

Clicked digit 0 at (472, 268) on xpath=//span[text()='0']
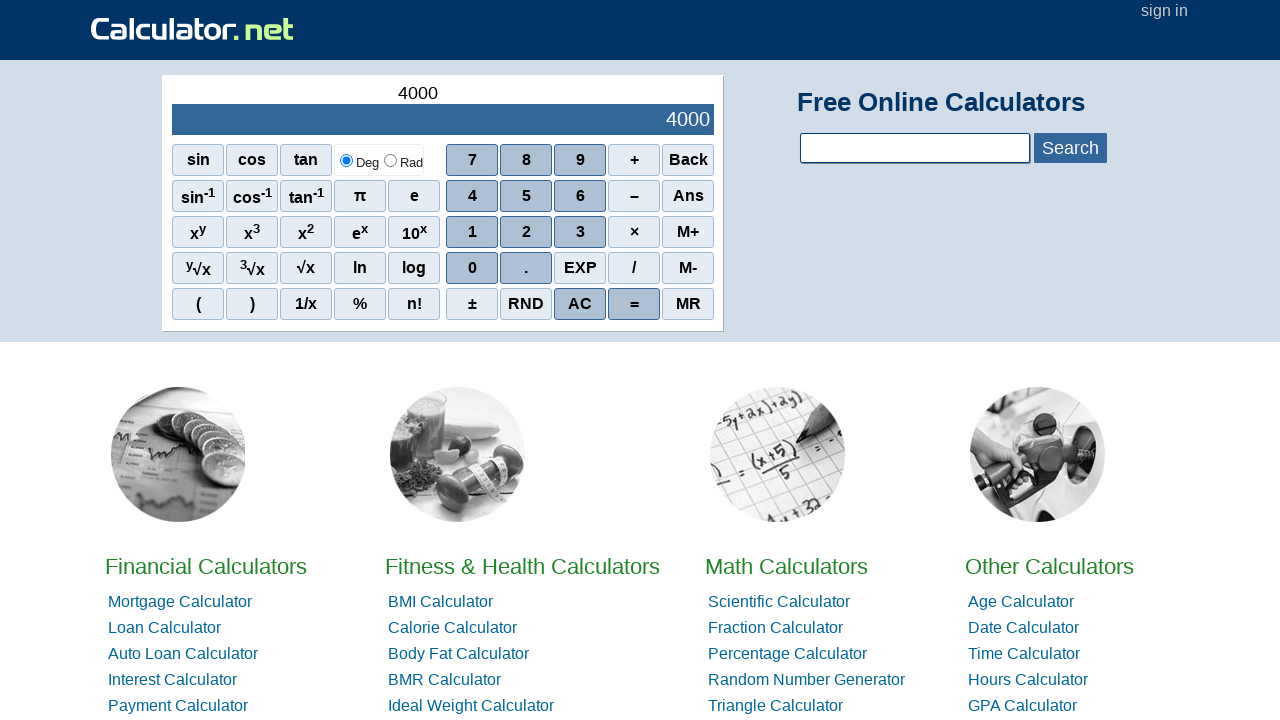

Clicked division operator at (634, 268) on xpath=//span[text()='/']
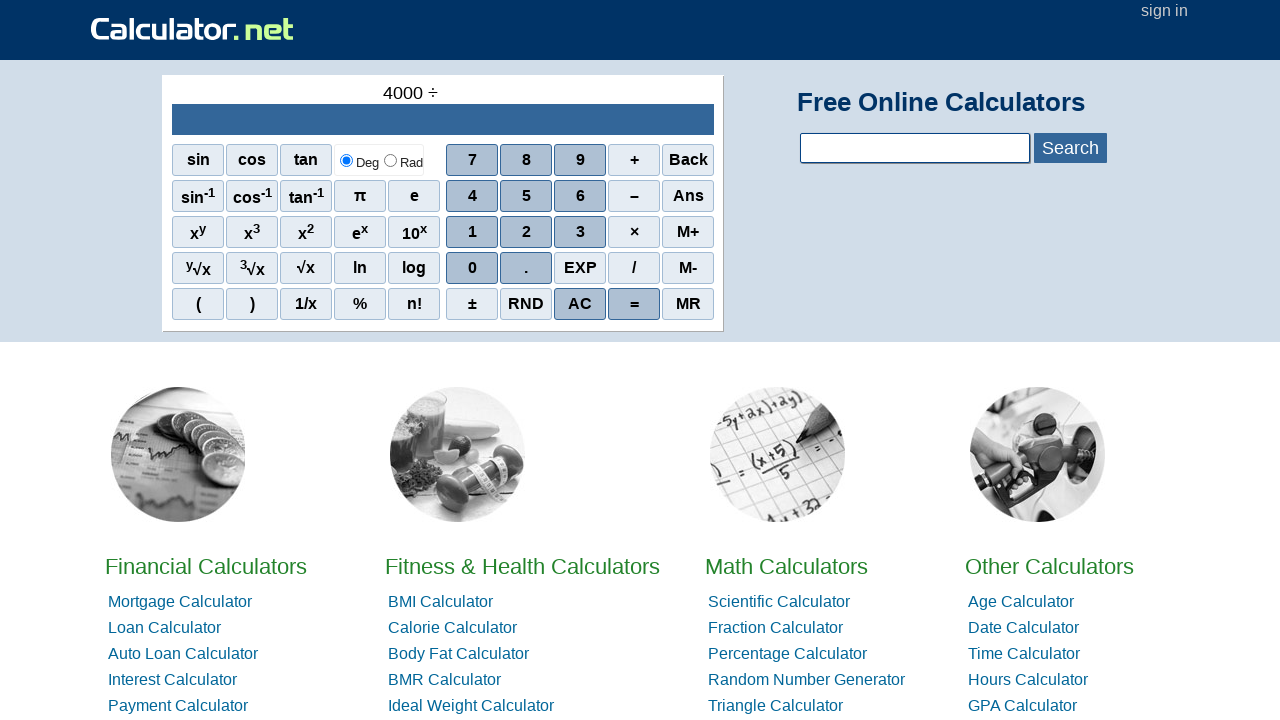

Clicked digit 2 at (526, 232) on xpath=//span[text()='2']
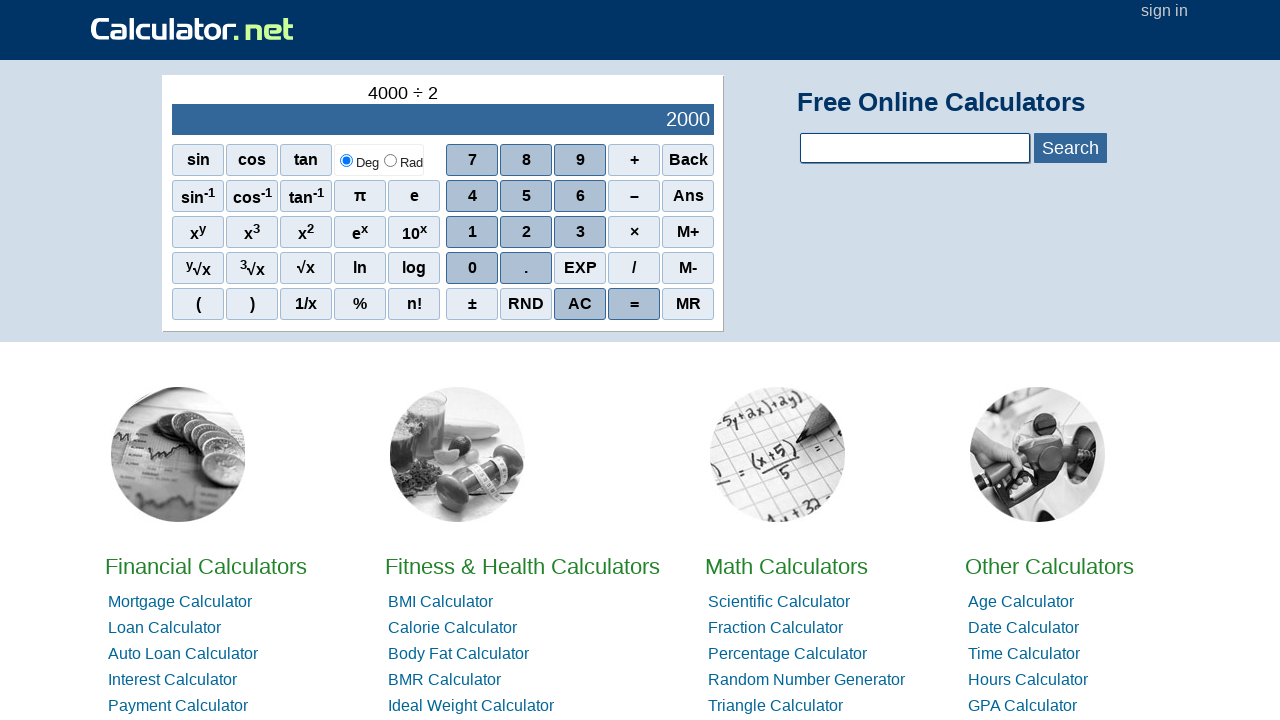

Clicked digit 0 at (472, 268) on xpath=//span[text()='0']
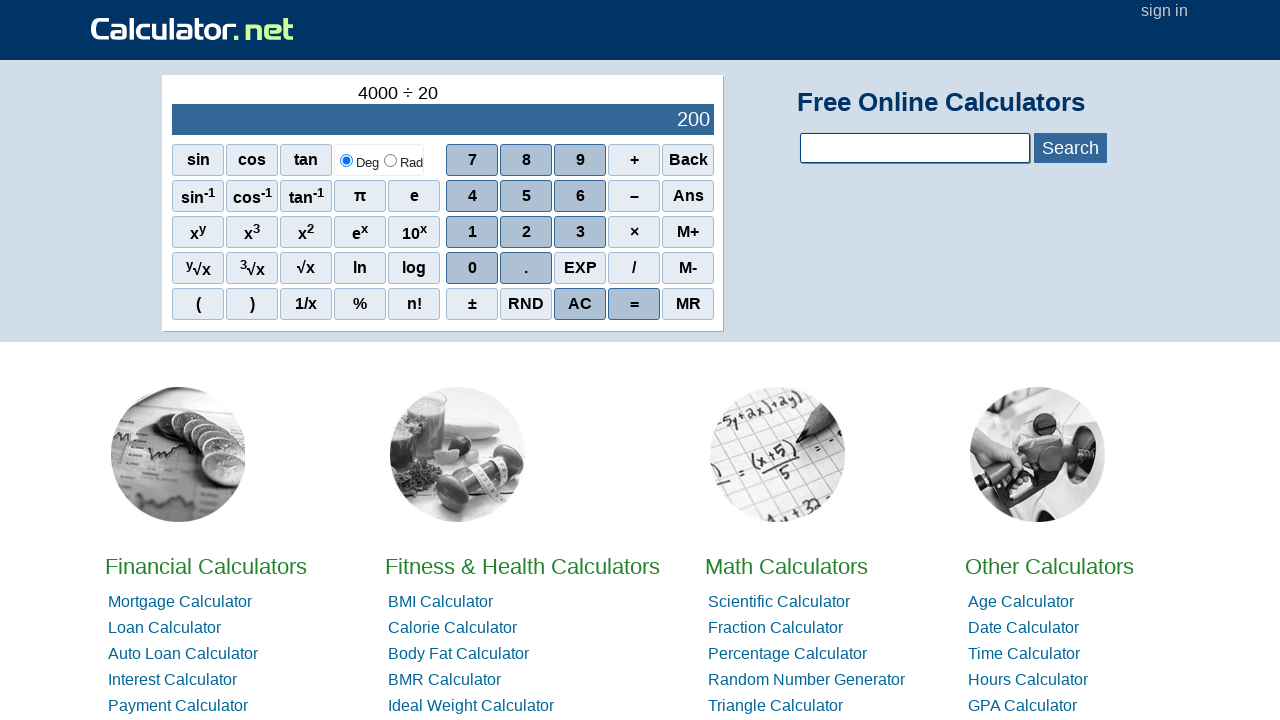

Clicked digit 0 at (472, 268) on xpath=//span[text()='0']
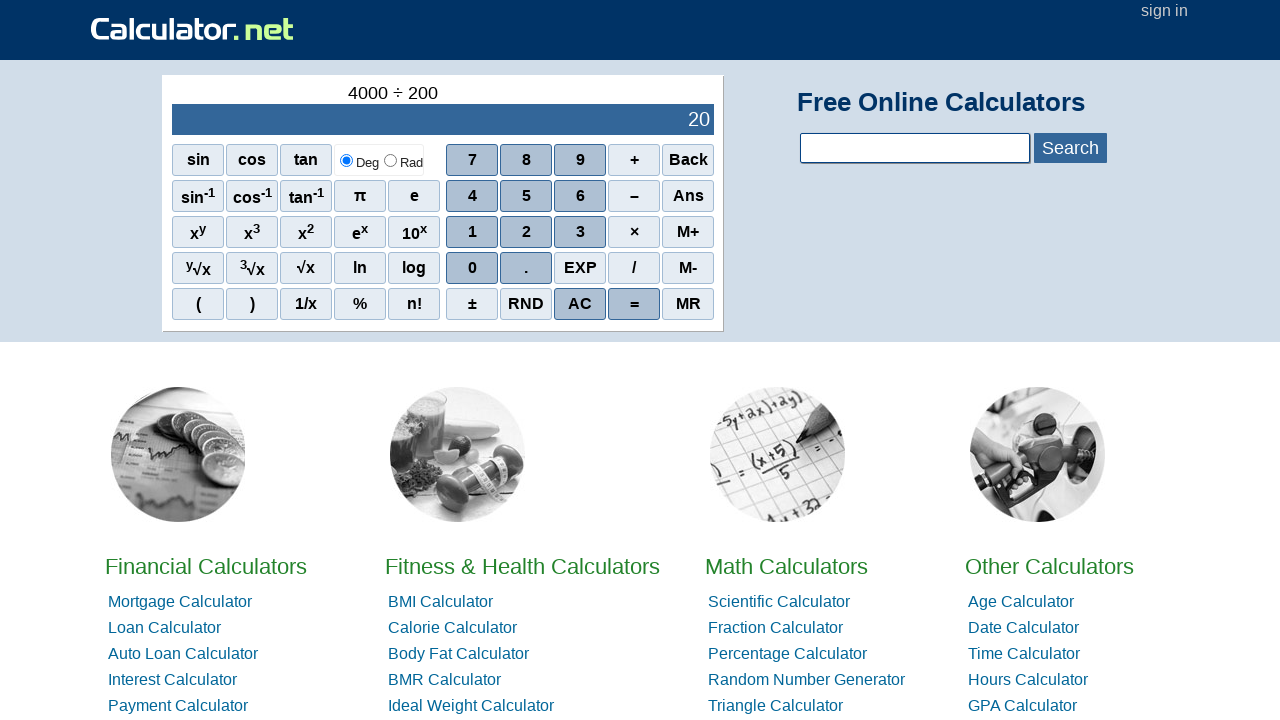

Clicked equals button to calculate result at (634, 304) on xpath=//span[text()='=']
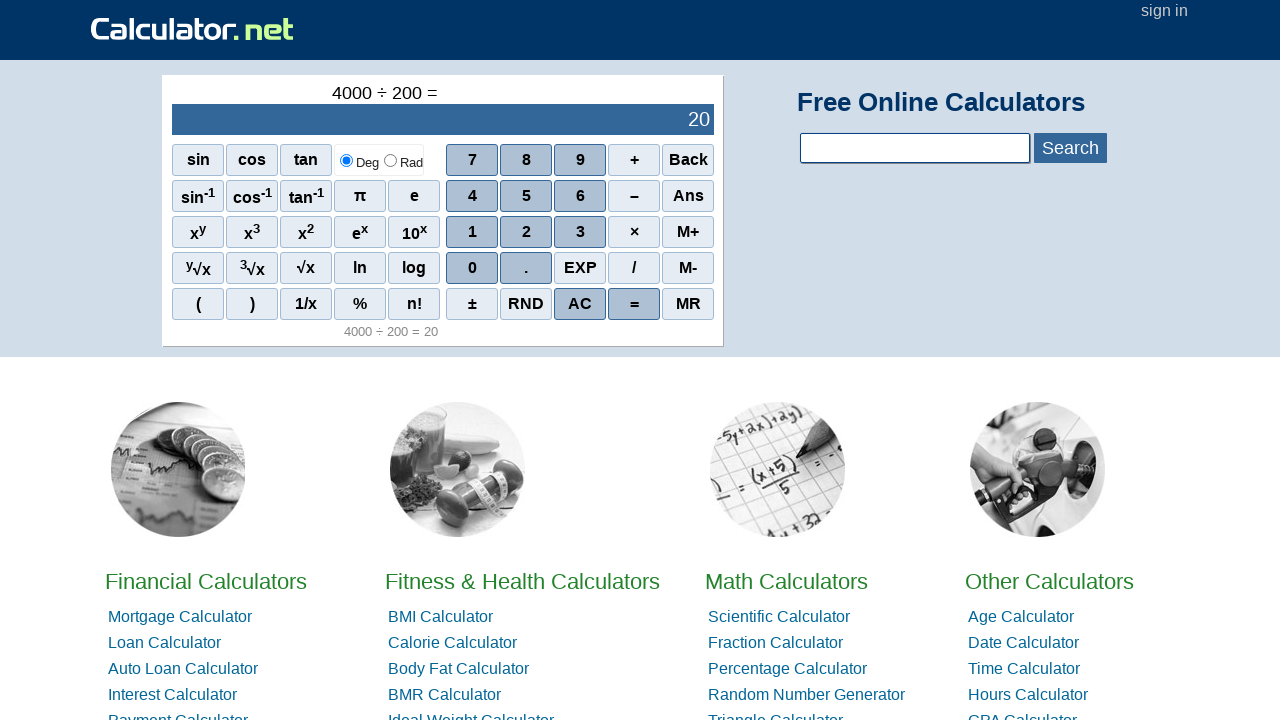

Located result element
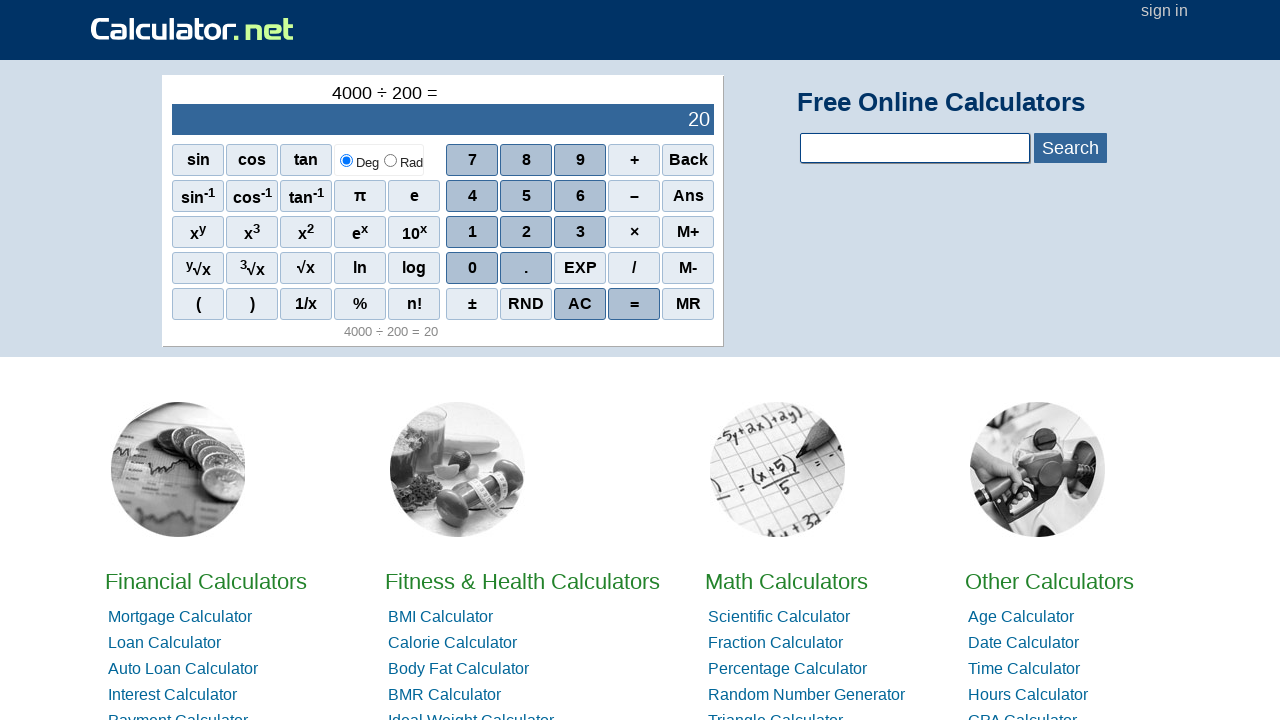

Result output element is visible, division calculation complete
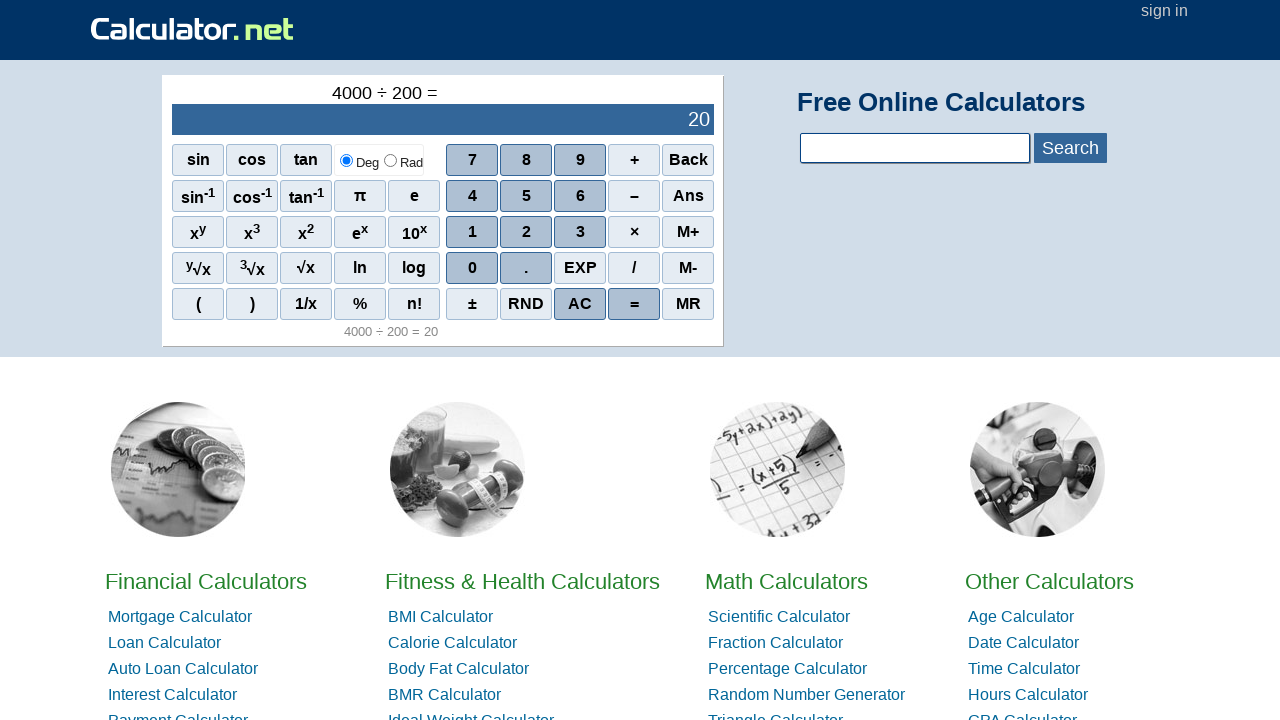

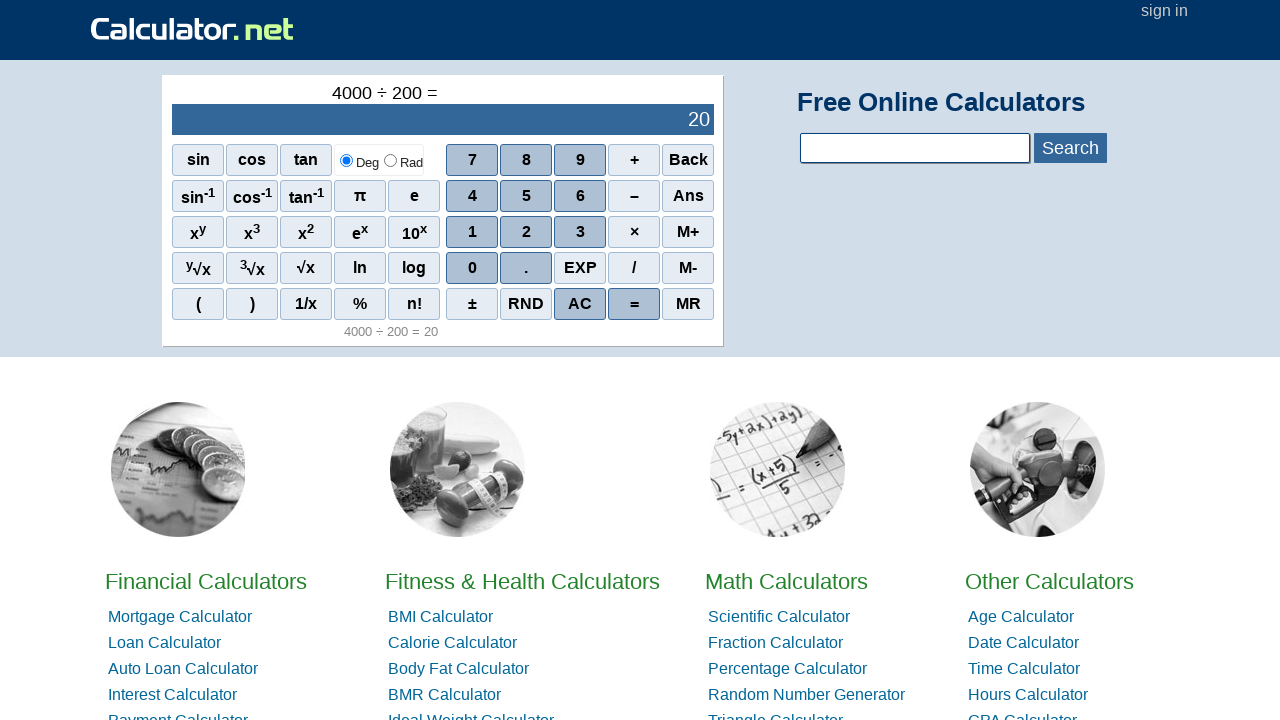